Tests dropdown selection by selecting options using their index positions

Starting URL: https://the-internet.herokuapp.com/dropdown

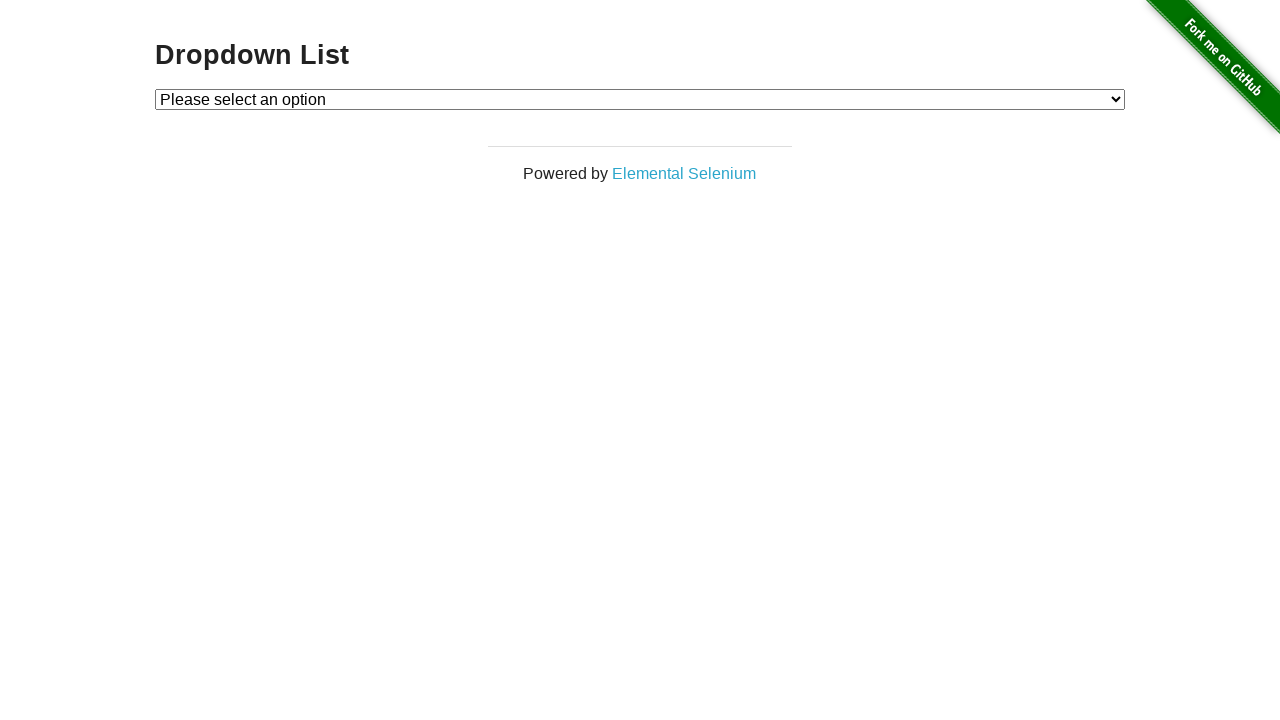

Selected option at index 2 (Option 2) from dropdown on #dropdown
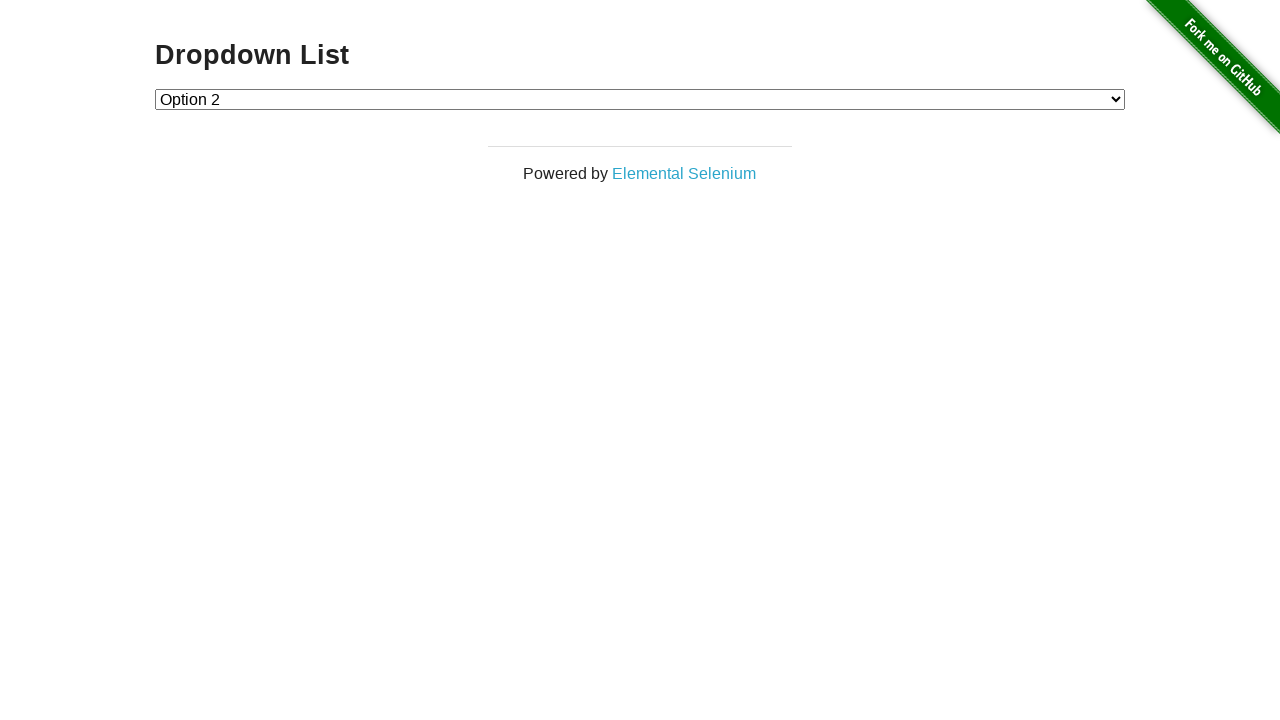

Verified that Option 2 is selected in dropdown
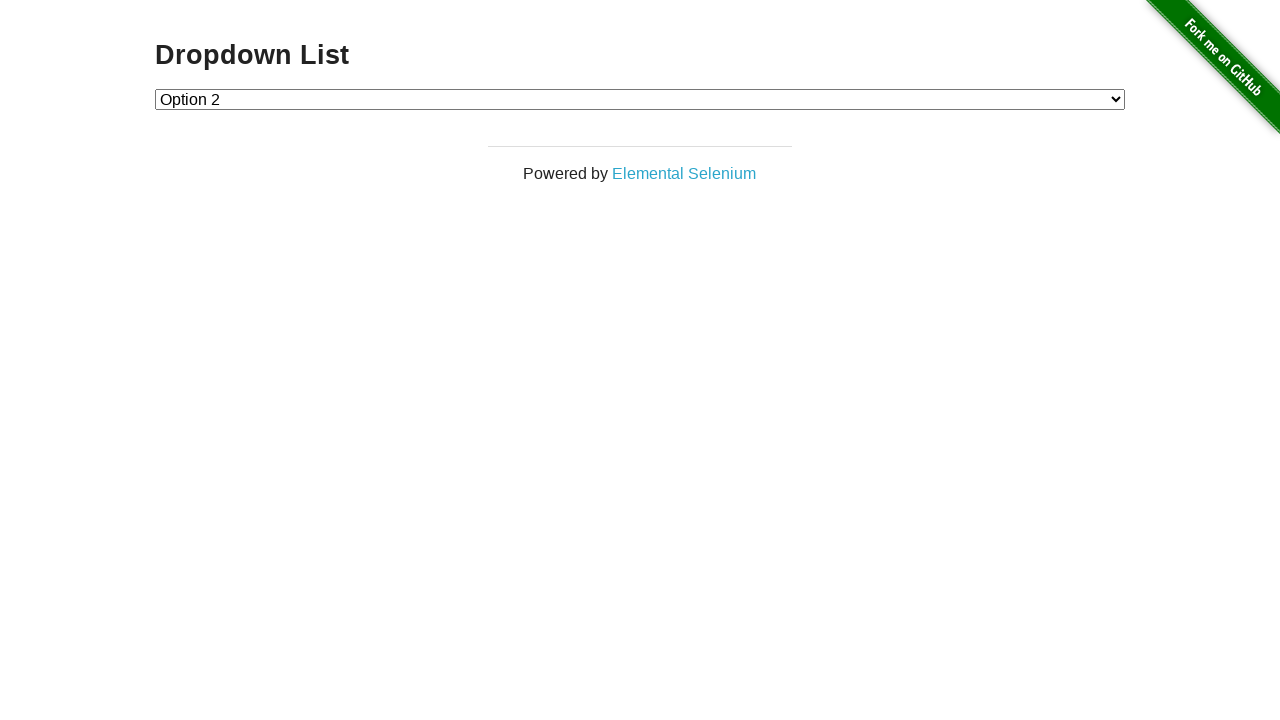

Selected option at index 1 (Option 1) from dropdown on #dropdown
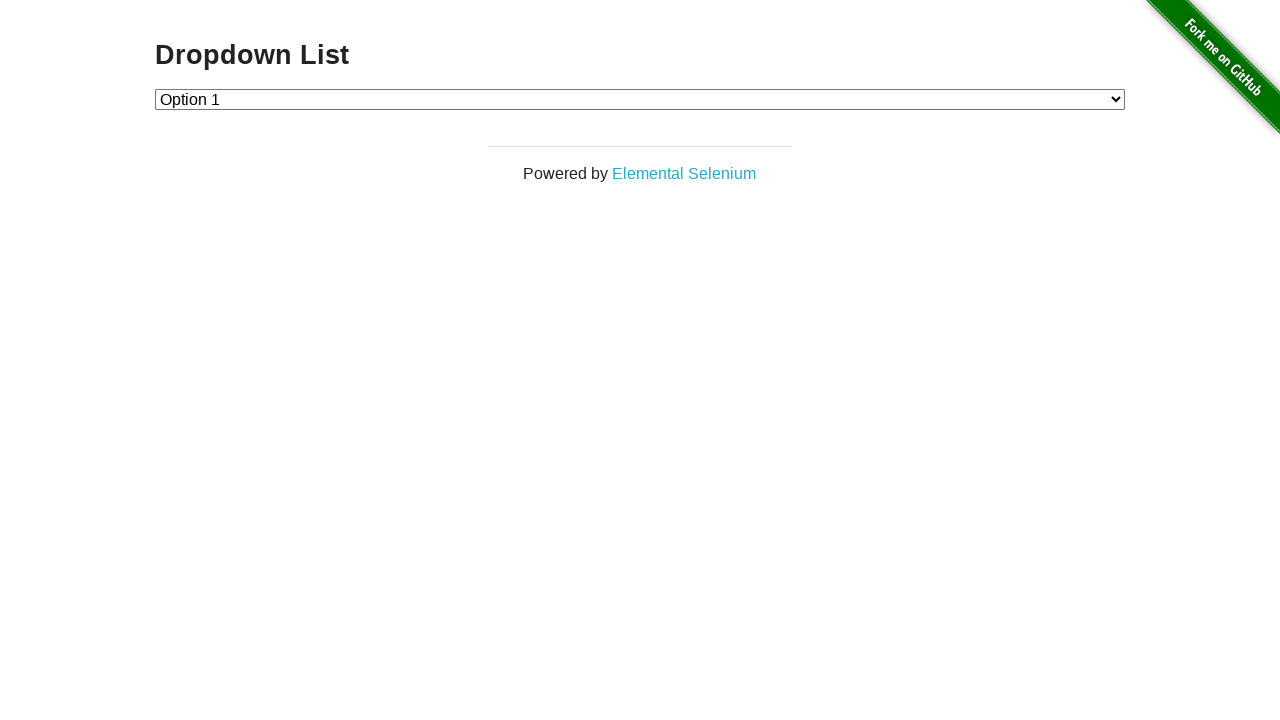

Verified that Option 1 is selected in dropdown
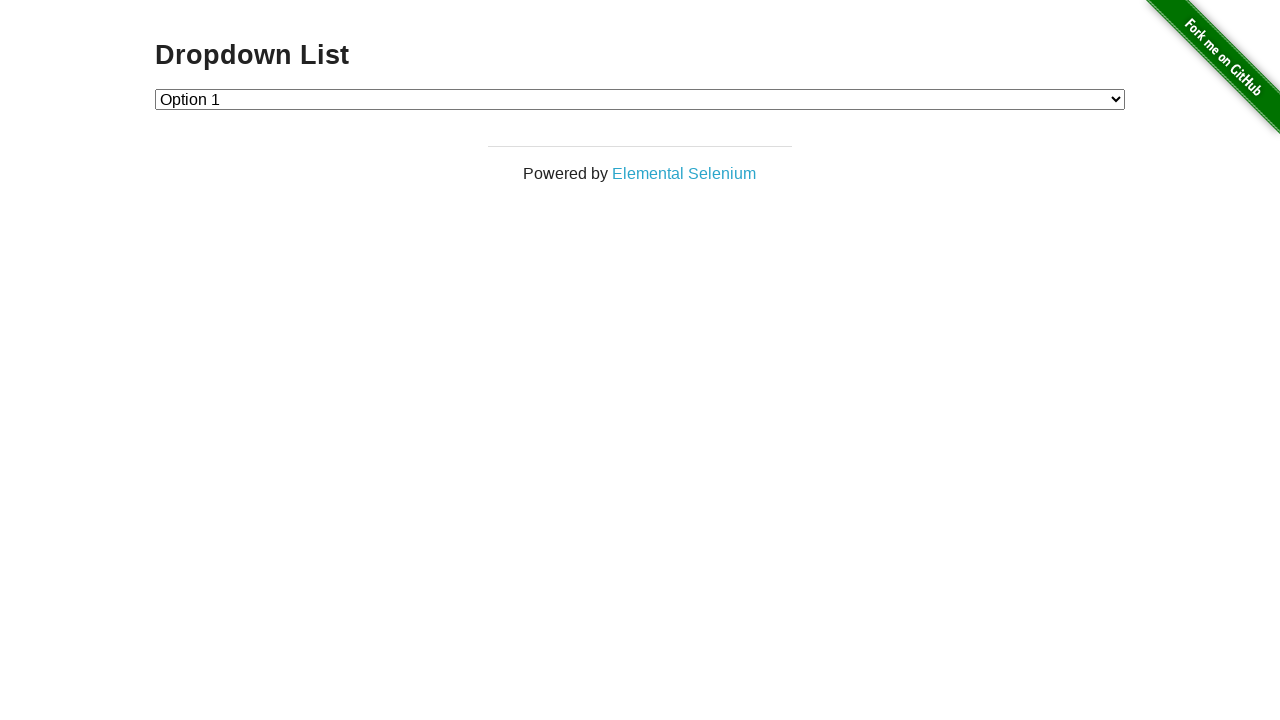

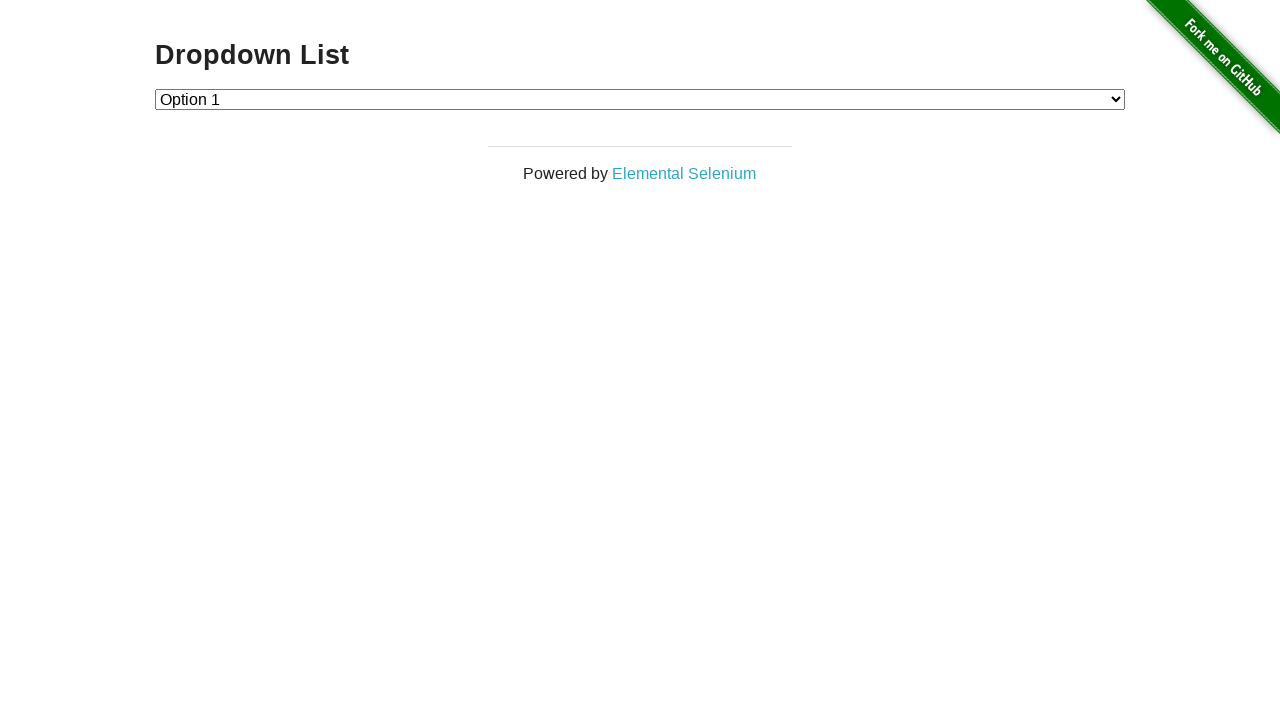